Tests the Entry Ad modal by navigating to the page and closing the modal popup

Starting URL: https://the-internet.herokuapp.com/

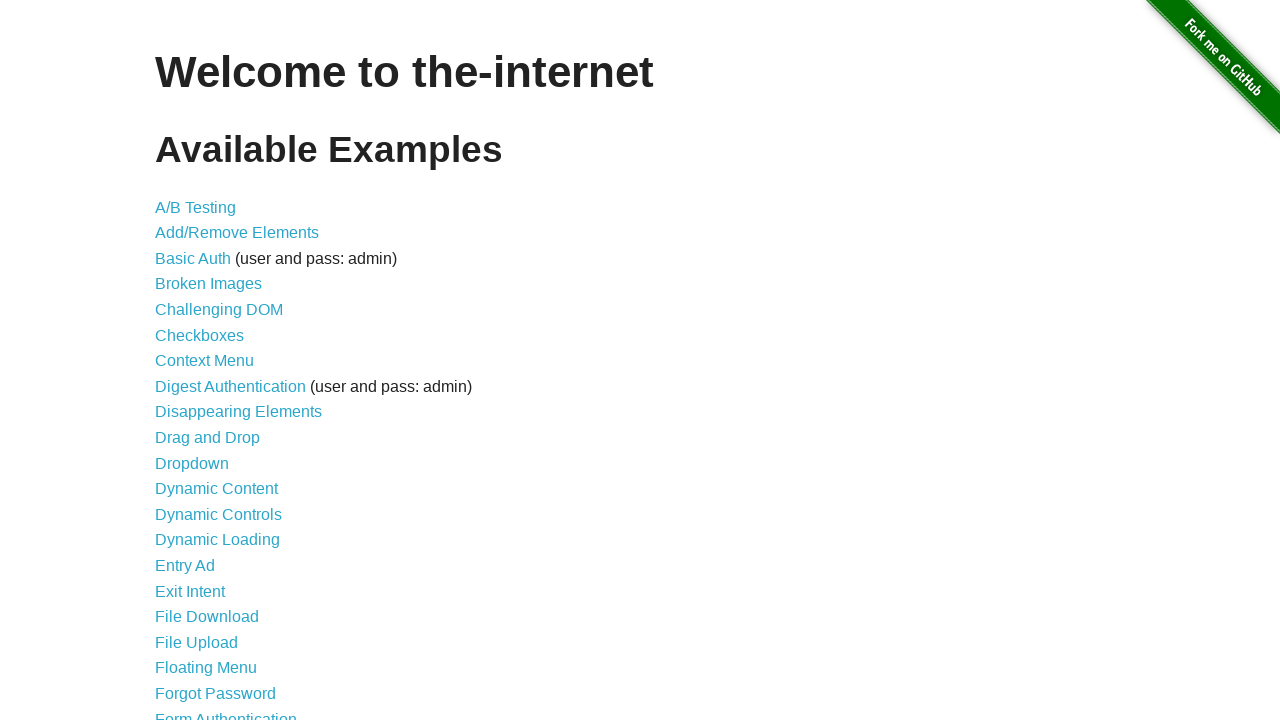

Clicked on Entry Ad link at (185, 566) on a[href='/entry_ad']
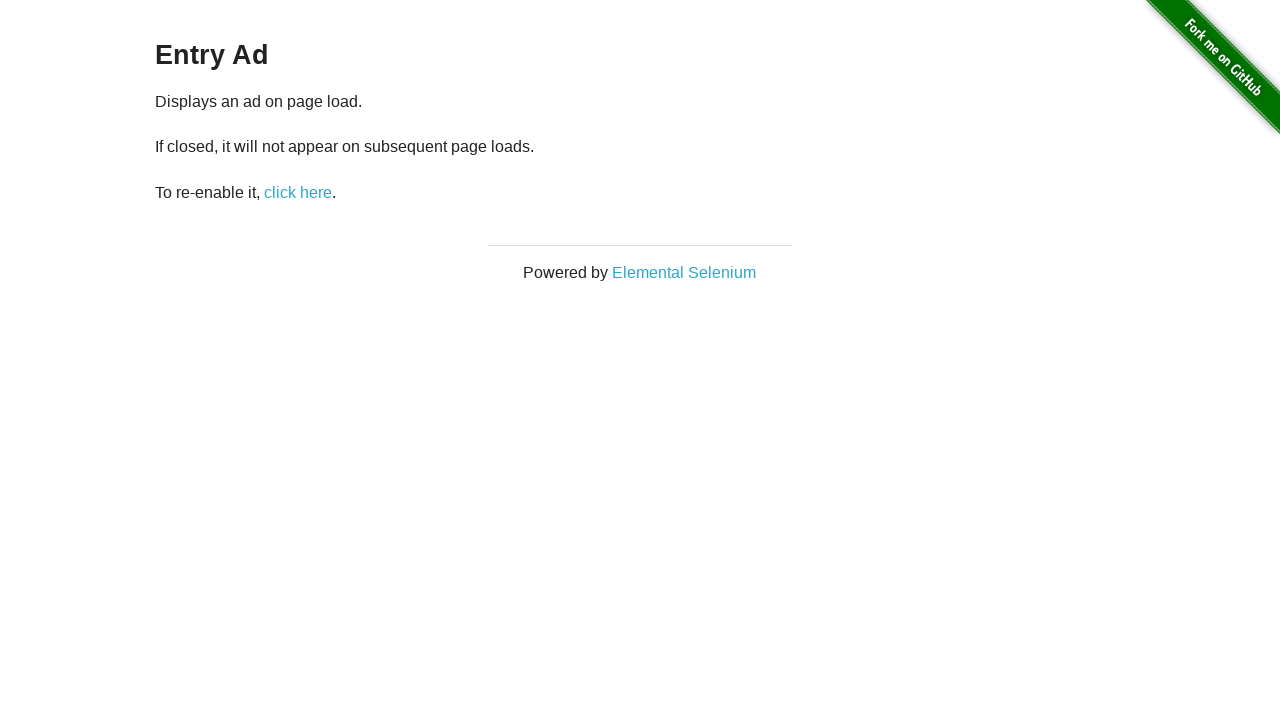

Entry Ad modal appeared
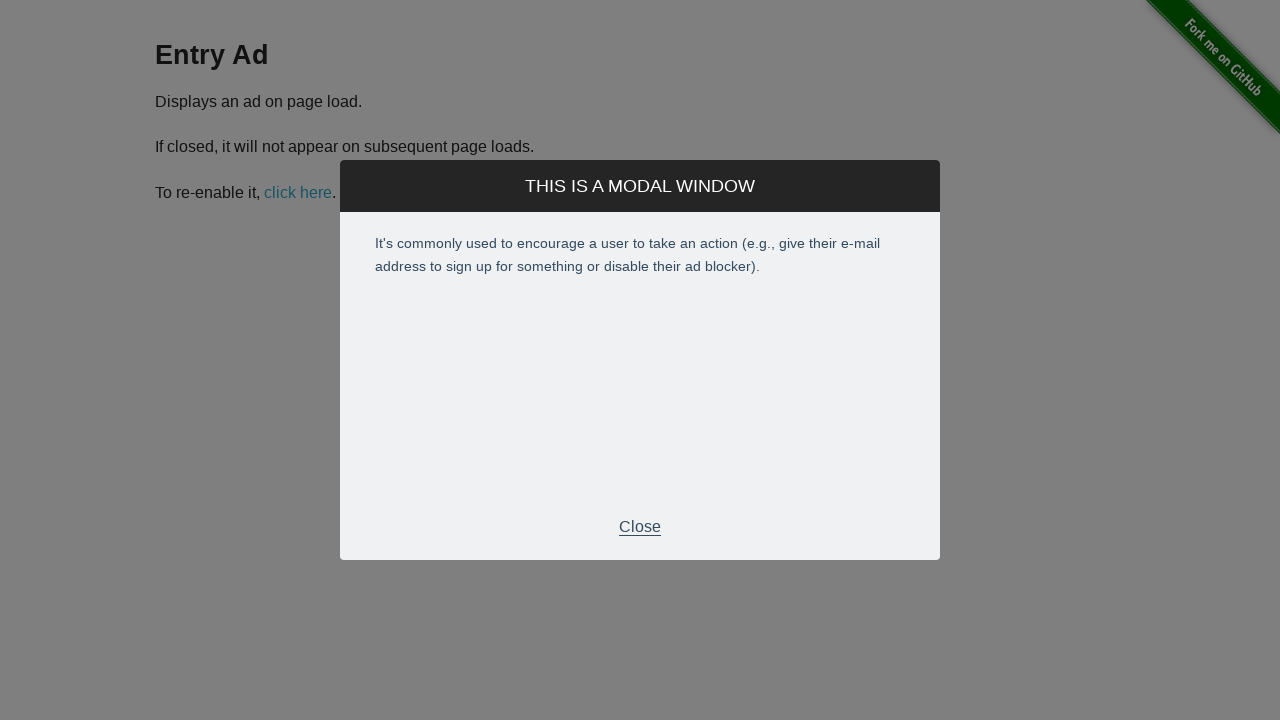

Clicked close button on Entry Ad modal at (640, 527) on #modal div.modal-footer p
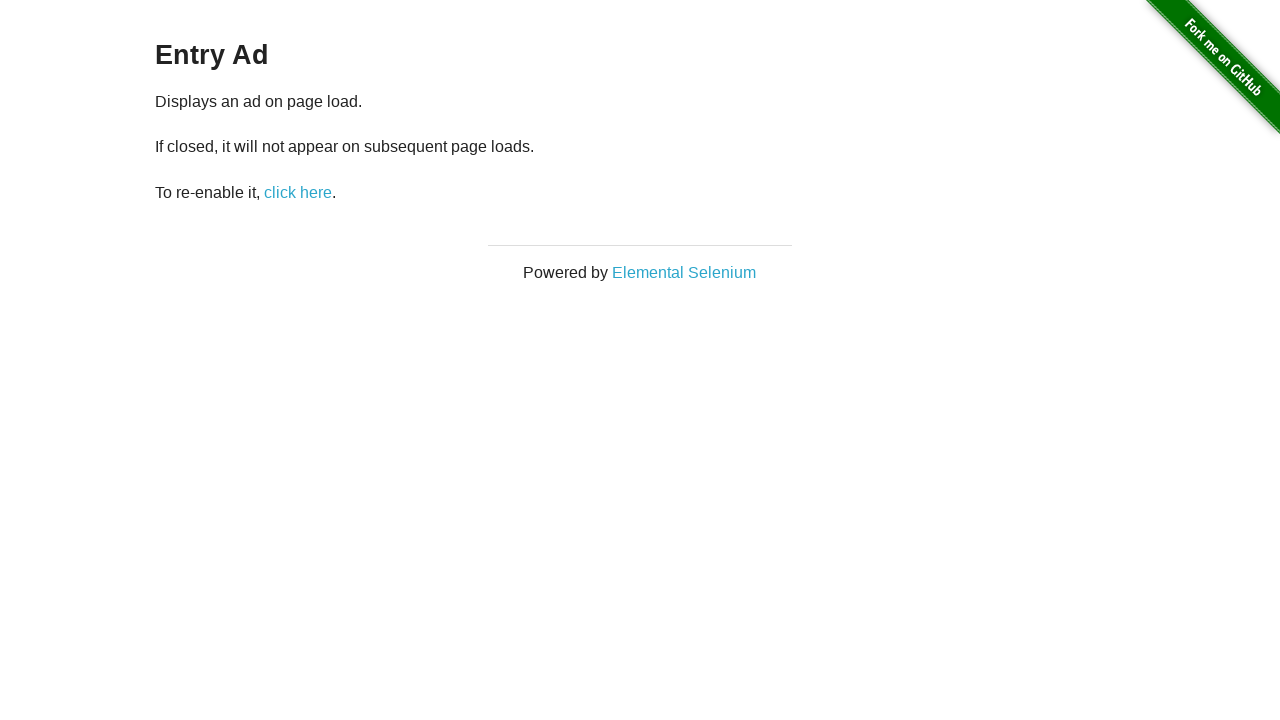

Entry Ad modal closed and disappeared
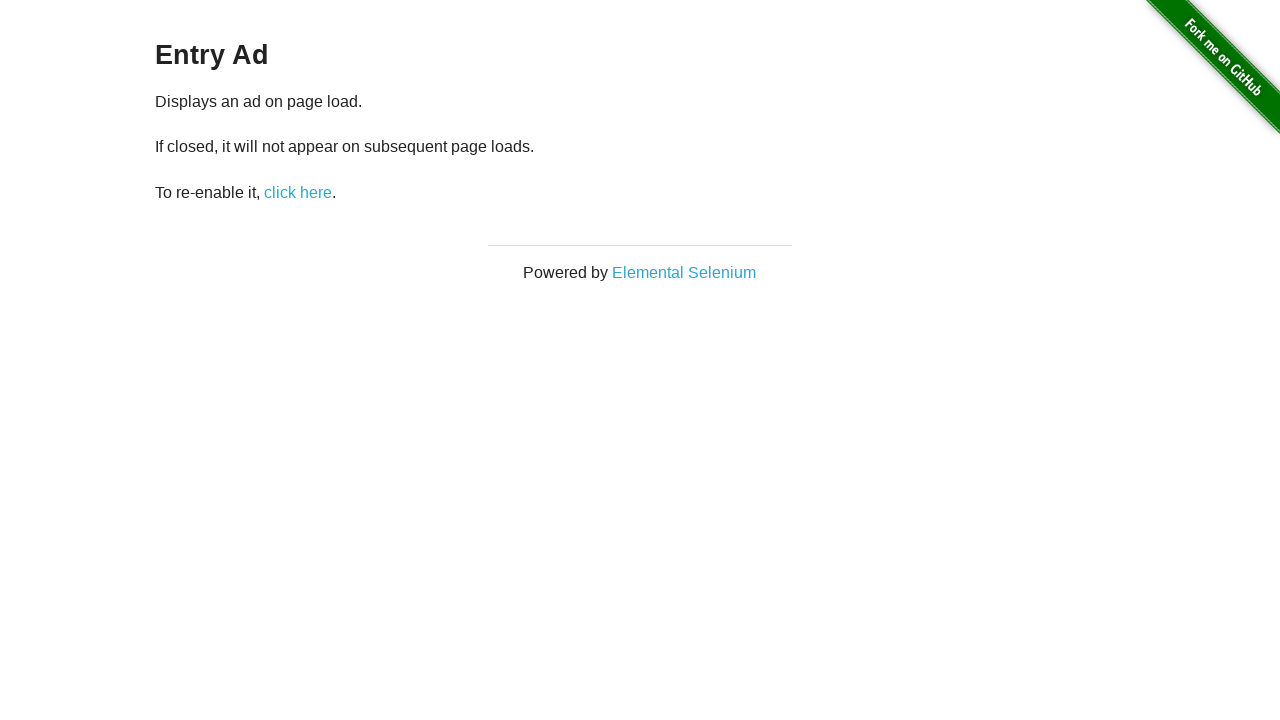

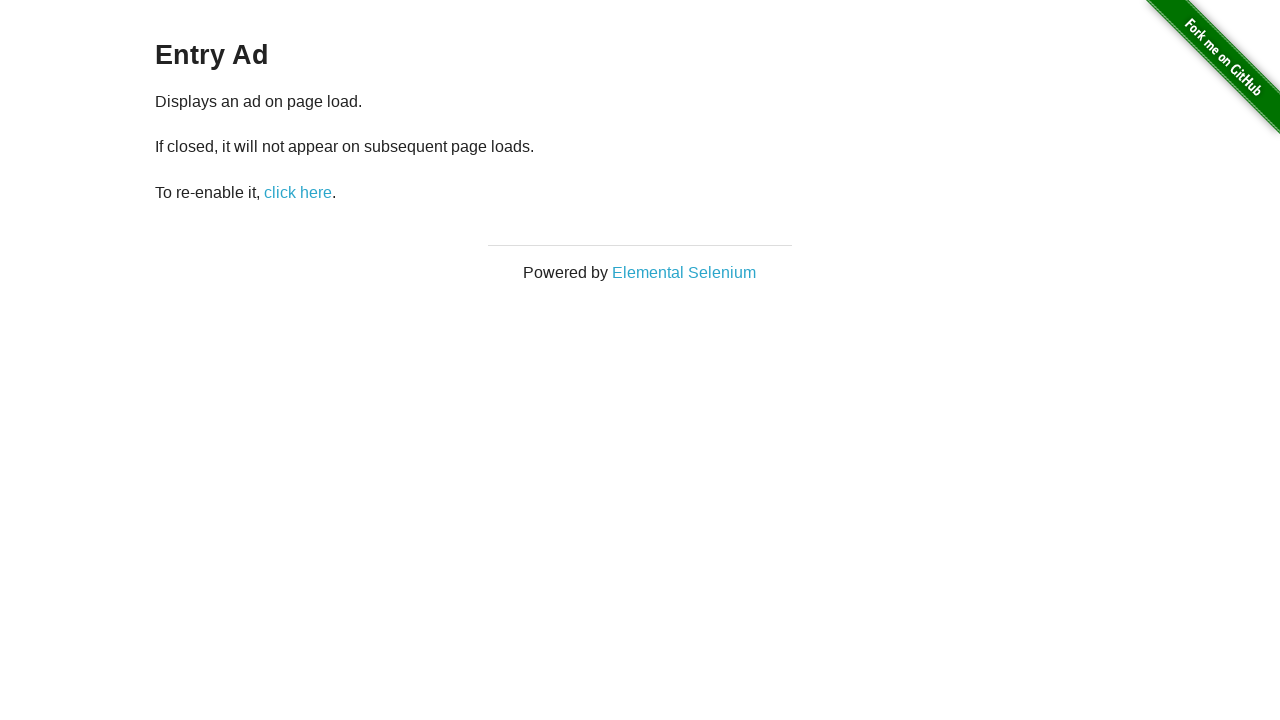